Tests jQuery UI selectable widget by clicking "Display as grid" and selecting multiple items with Ctrl key held throughout

Starting URL: https://jqueryui.com/selectable/

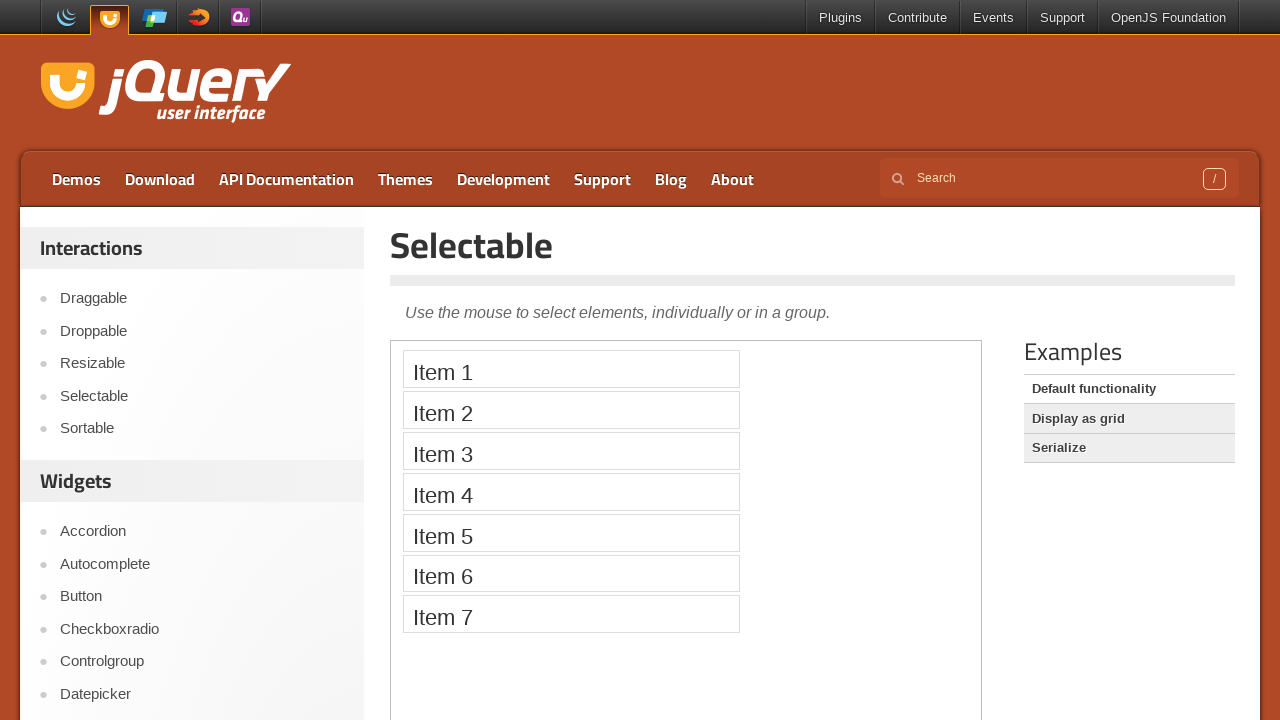

Clicked 'Display as grid' link at (1129, 419) on text=Display as grid
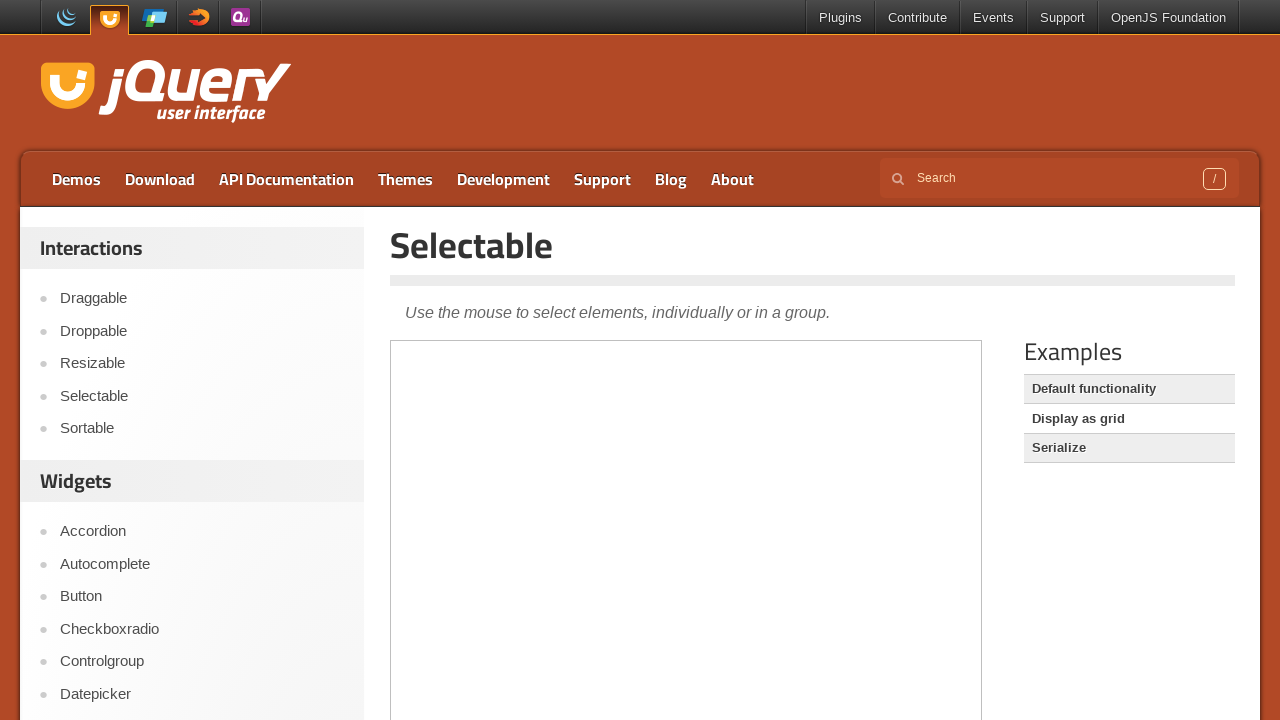

Located iframe containing the selectable widget
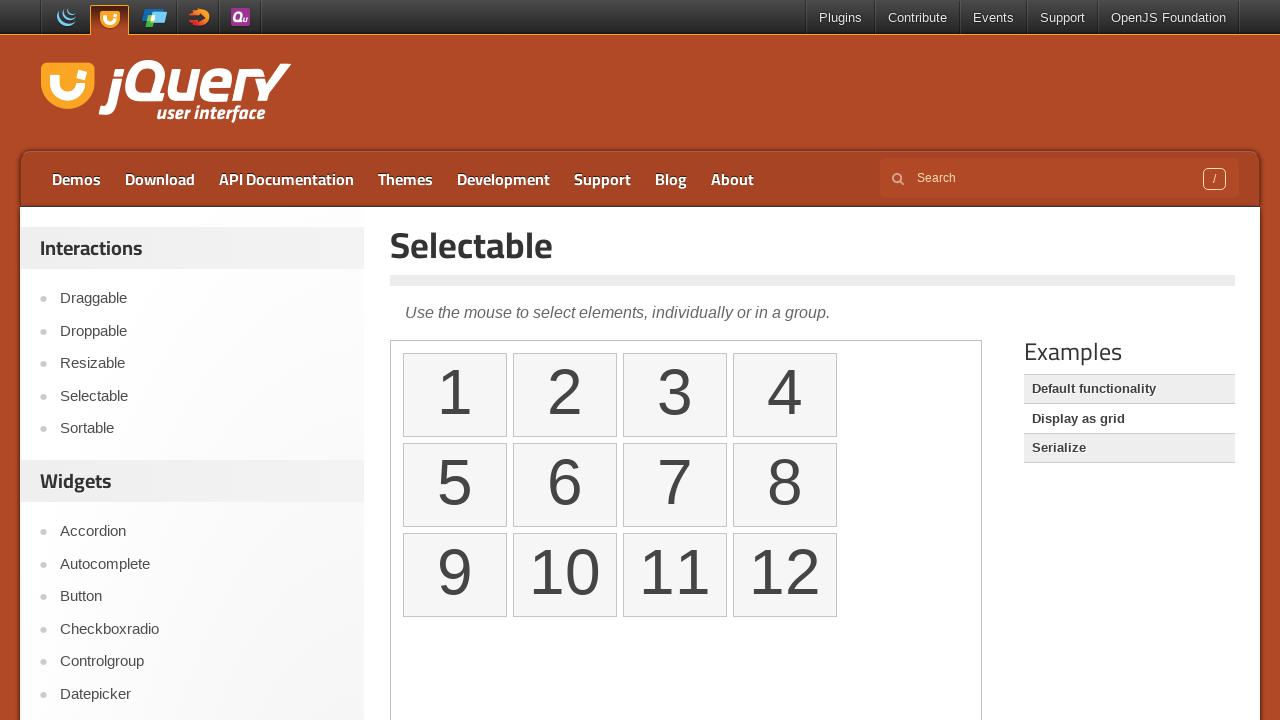

Pressed and held Ctrl key
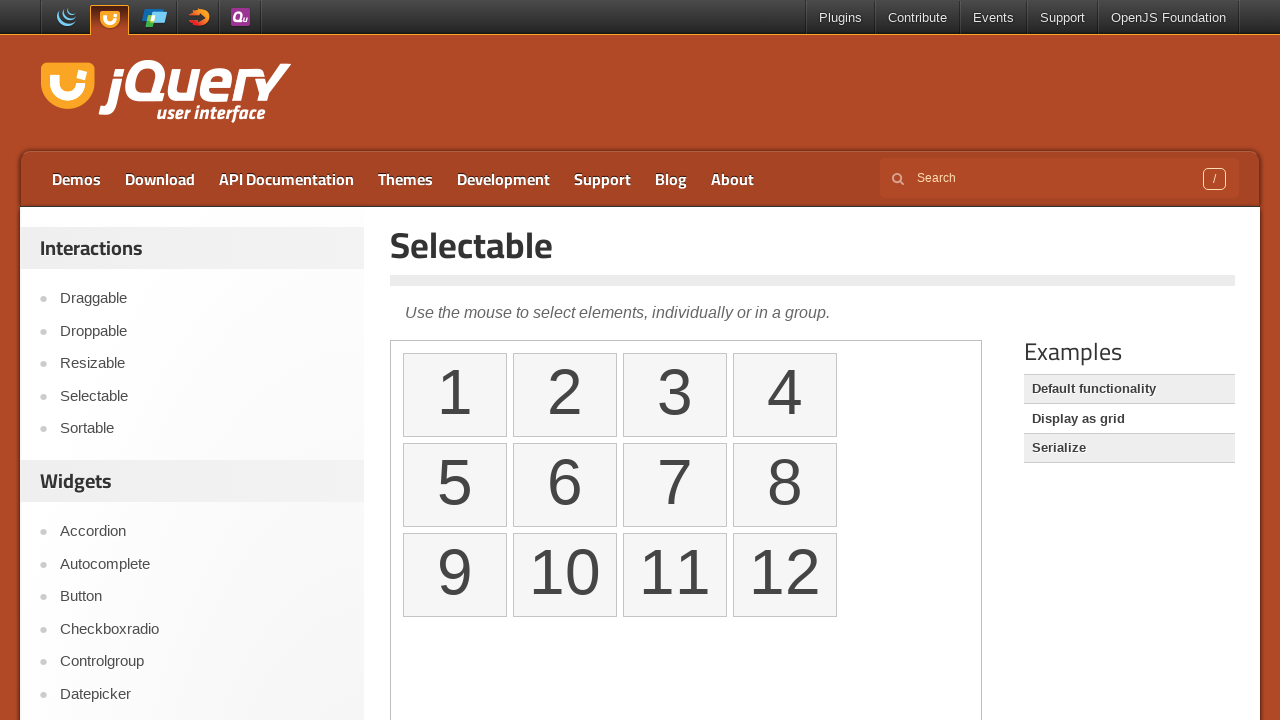

Selected item 1 with Ctrl key held at (455, 395) on iframe >> nth=0 >> internal:control=enter-frame >> //ol[@id='selectable']/li[tex
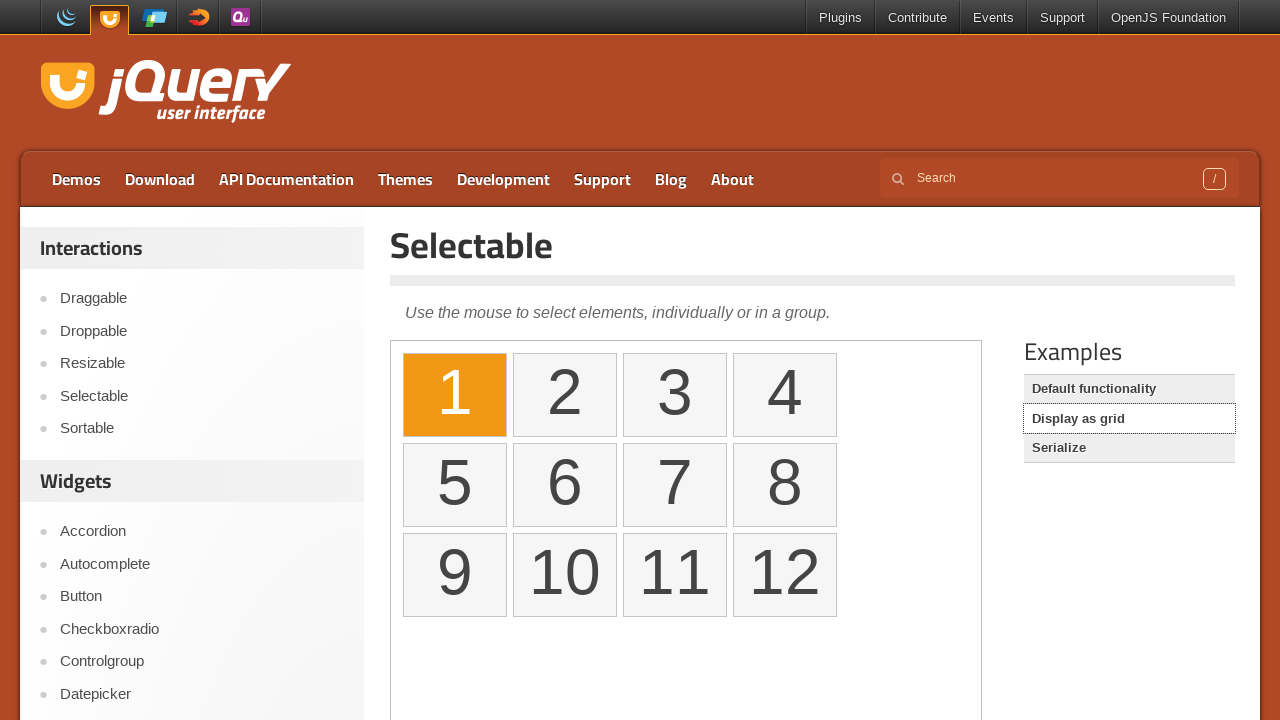

Selected item 3 with Ctrl key held at (675, 395) on iframe >> nth=0 >> internal:control=enter-frame >> //ol[@id='selectable']/li[tex
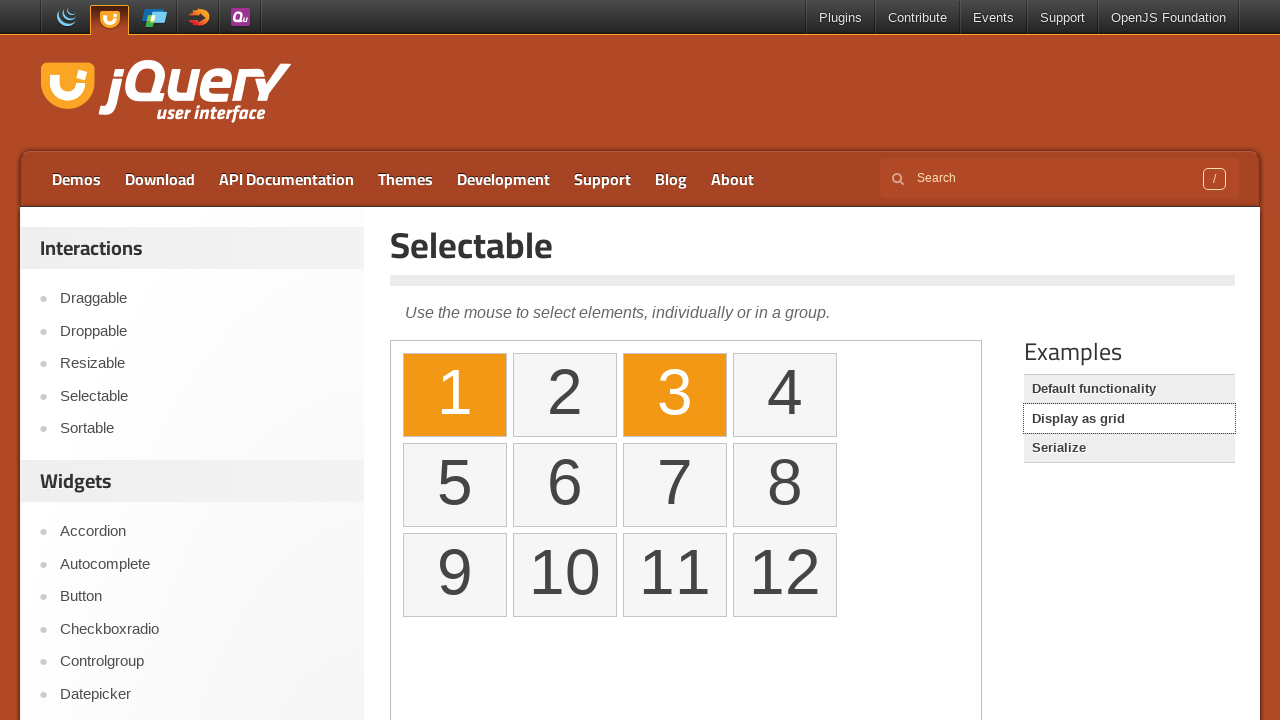

Selected item 5 with Ctrl key held at (455, 485) on iframe >> nth=0 >> internal:control=enter-frame >> //ol[@id='selectable']/li[tex
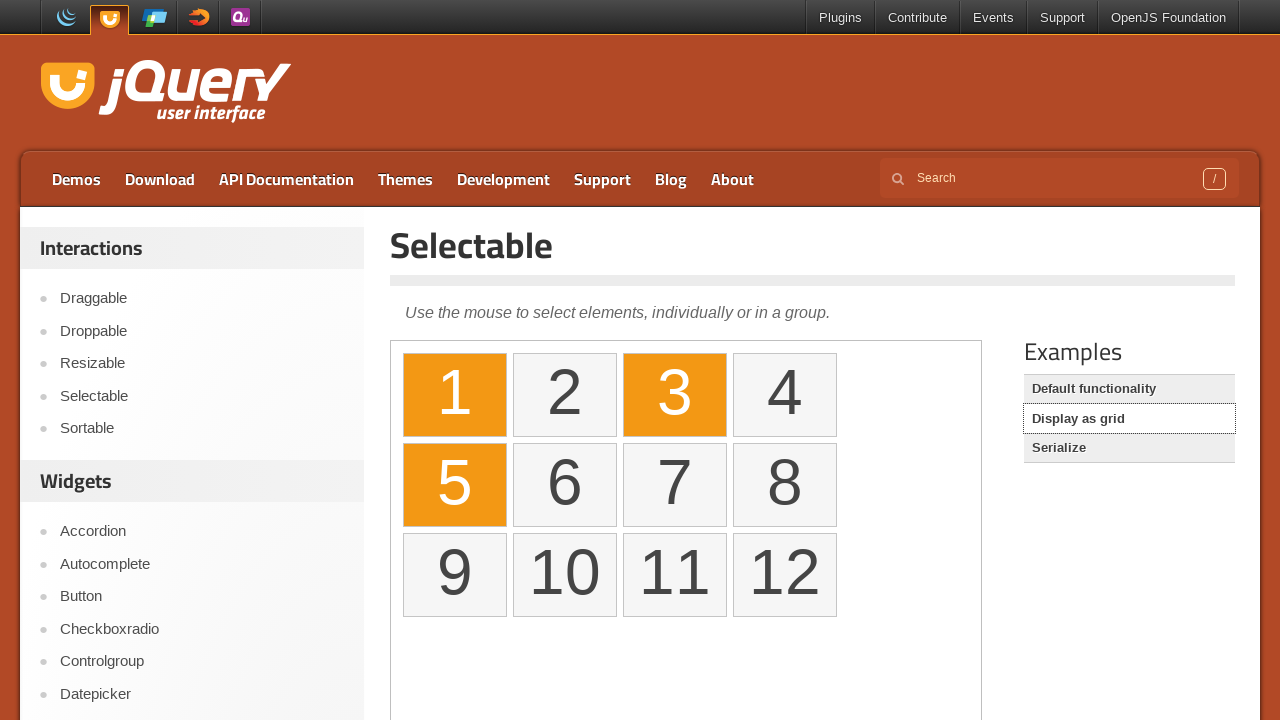

Selected item 7 with Ctrl key held at (675, 485) on iframe >> nth=0 >> internal:control=enter-frame >> //ol[@id='selectable']/li[tex
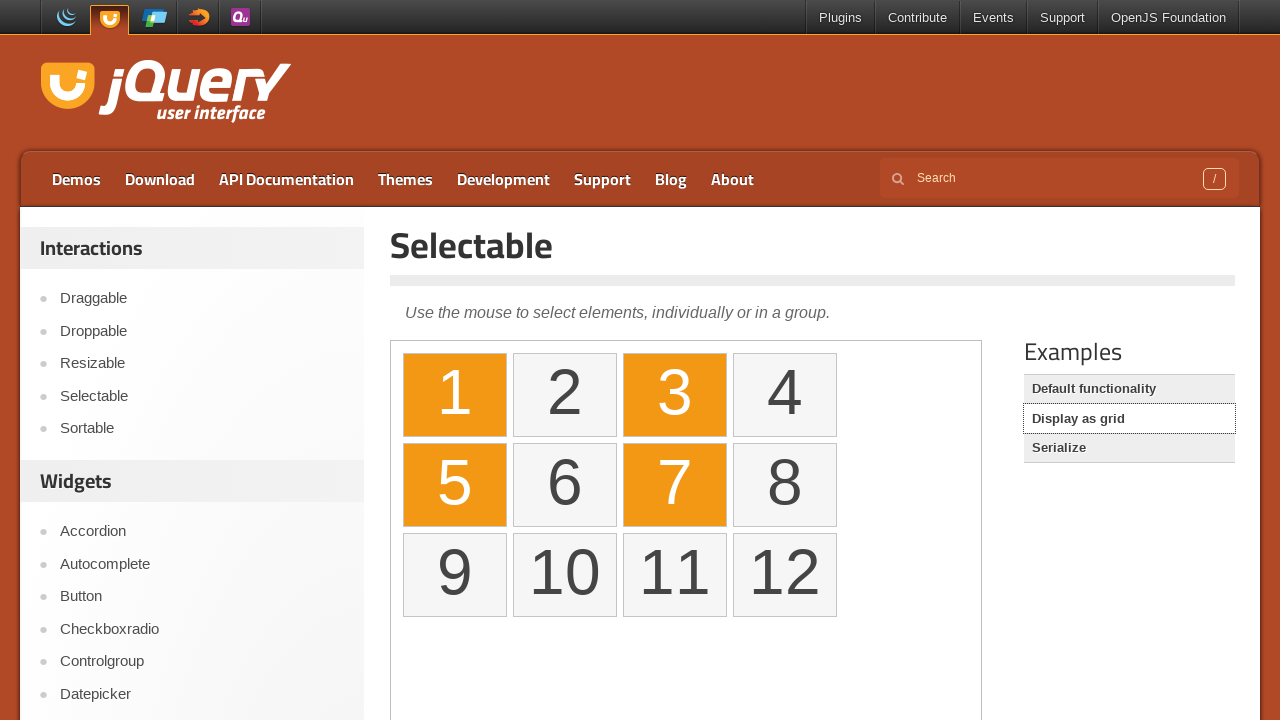

Selected item 9 with Ctrl key held at (455, 575) on iframe >> nth=0 >> internal:control=enter-frame >> //ol[@id='selectable']/li[tex
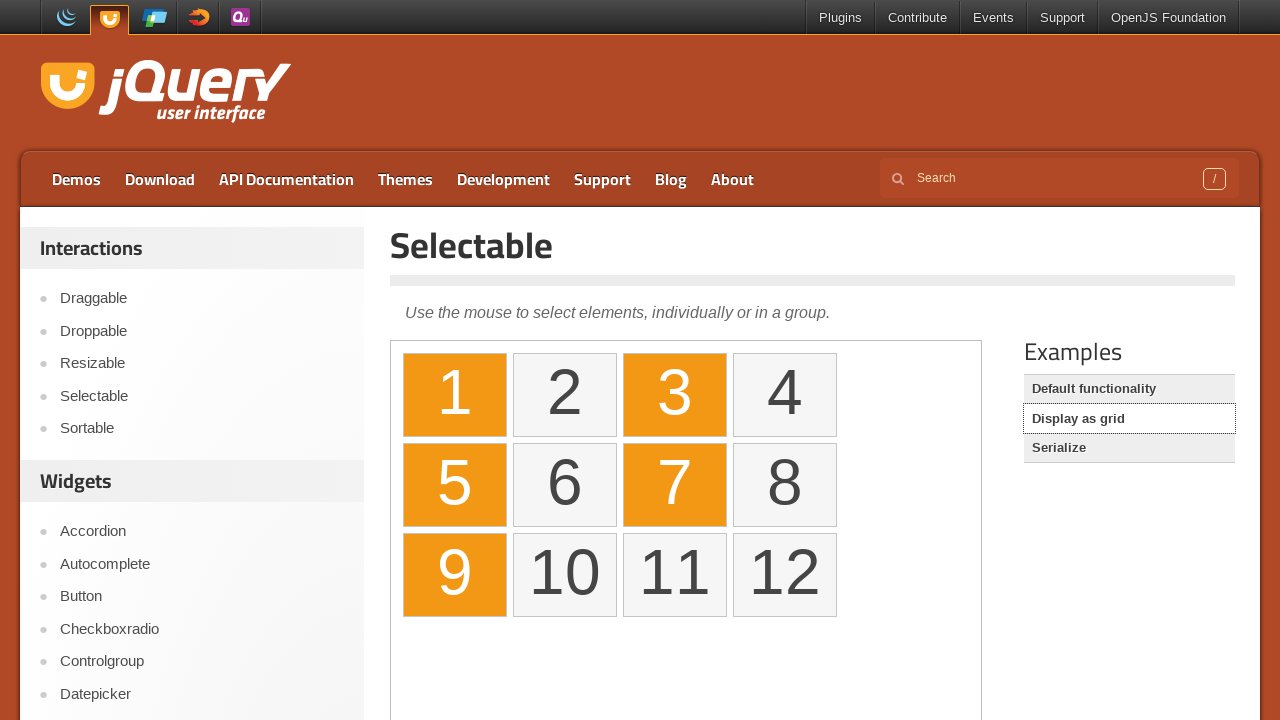

Selected item 11 with Ctrl key held at (675, 575) on iframe >> nth=0 >> internal:control=enter-frame >> //ol[@id='selectable']/li[tex
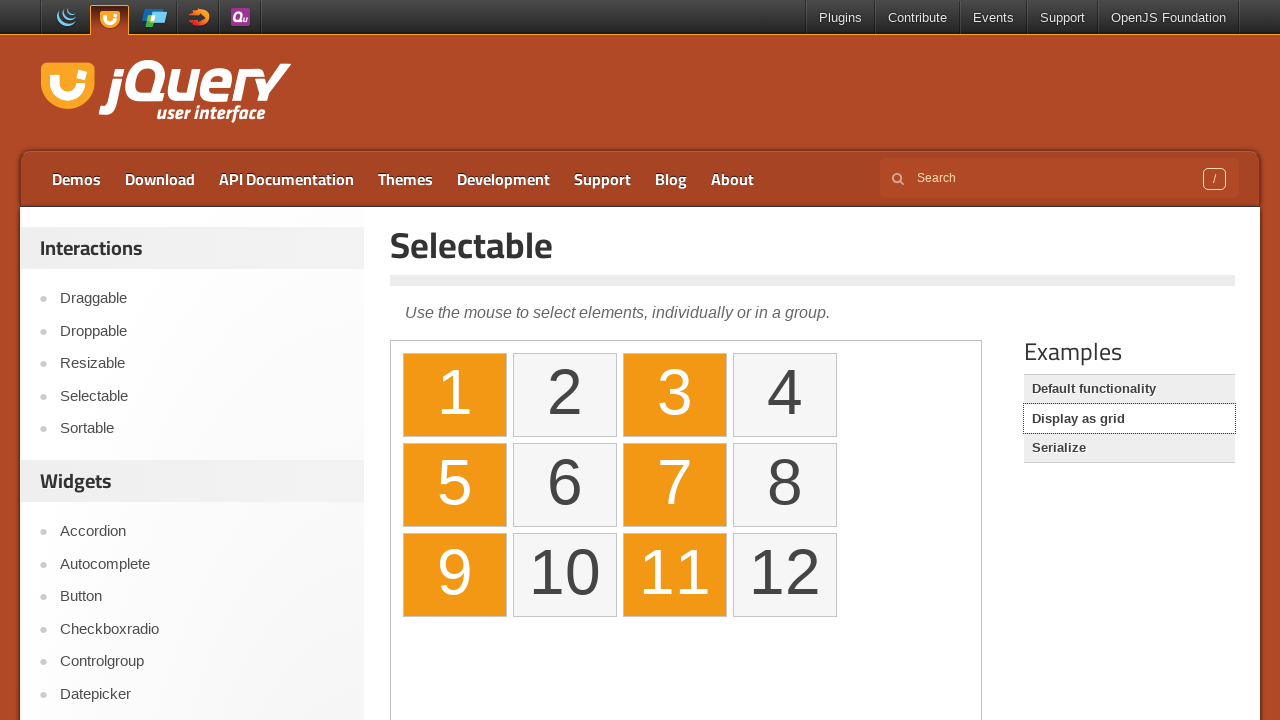

Released Ctrl key
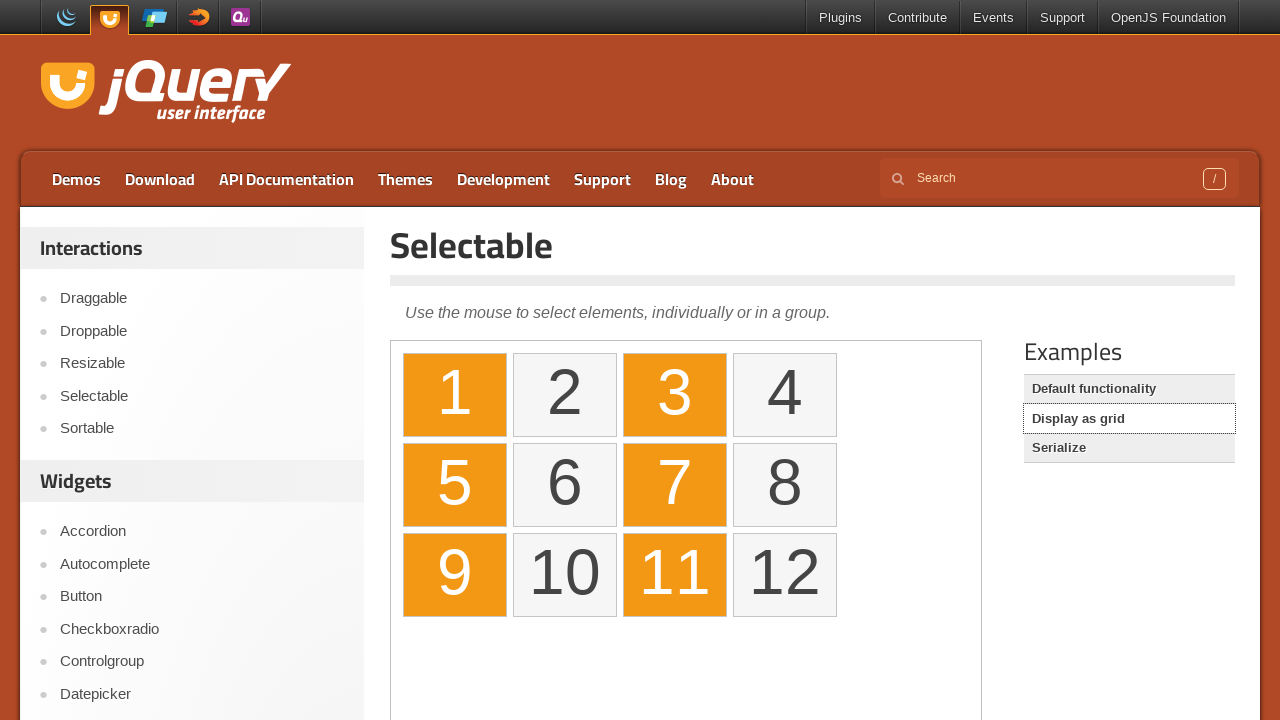

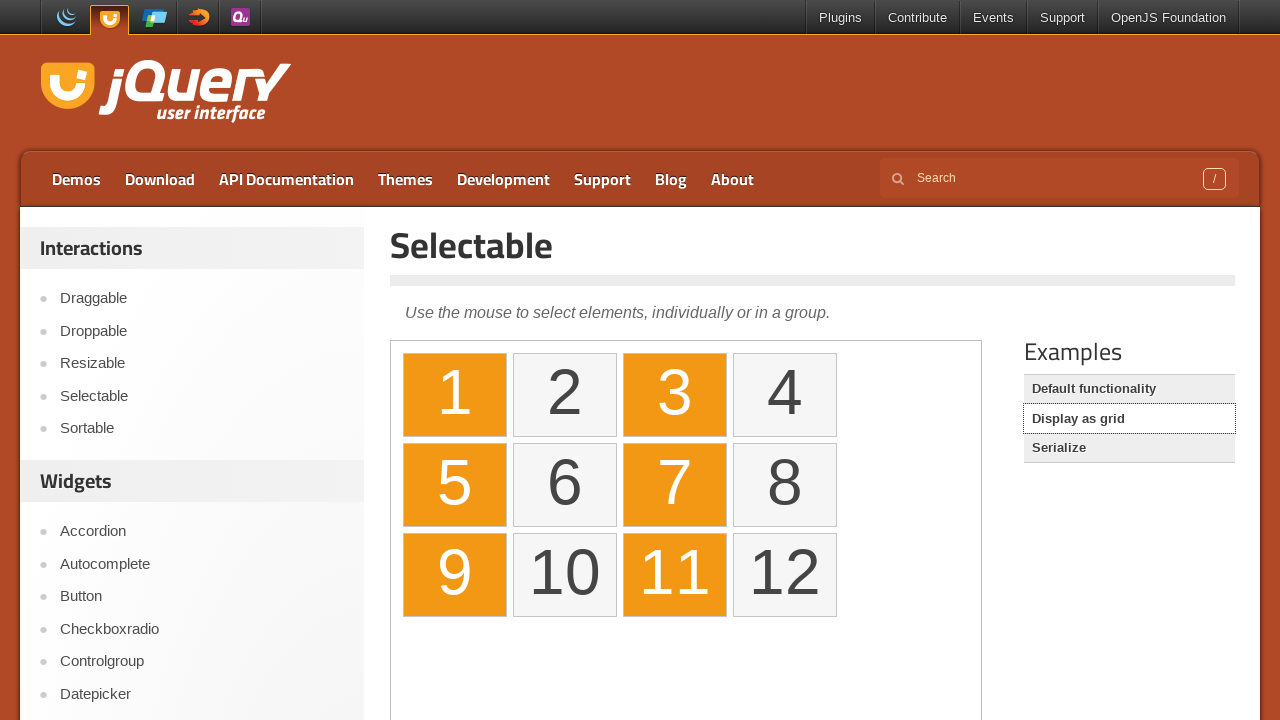